Tests partial link text locator by navigating to a blog page and clicking a link that contains the text "Open"

Starting URL: http://omayo.blogspot.com/

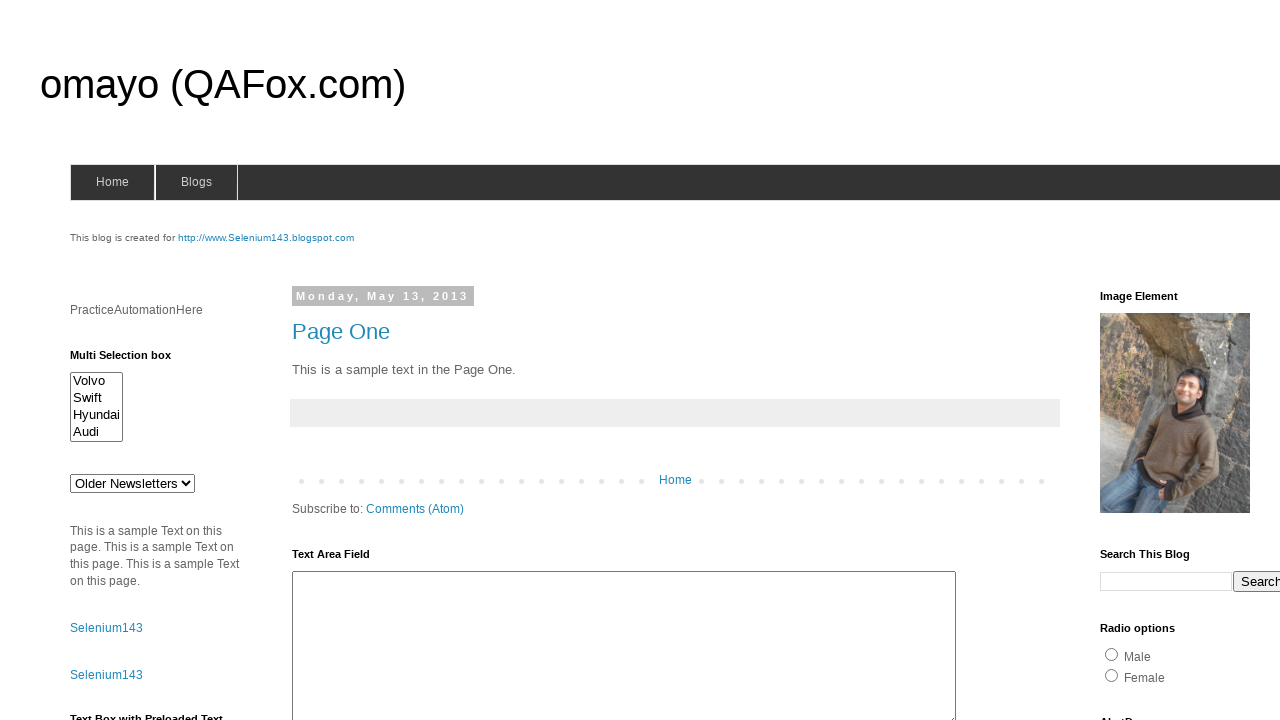

Clicked link containing partial text 'Open' at (132, 360) on a:has-text('Open')
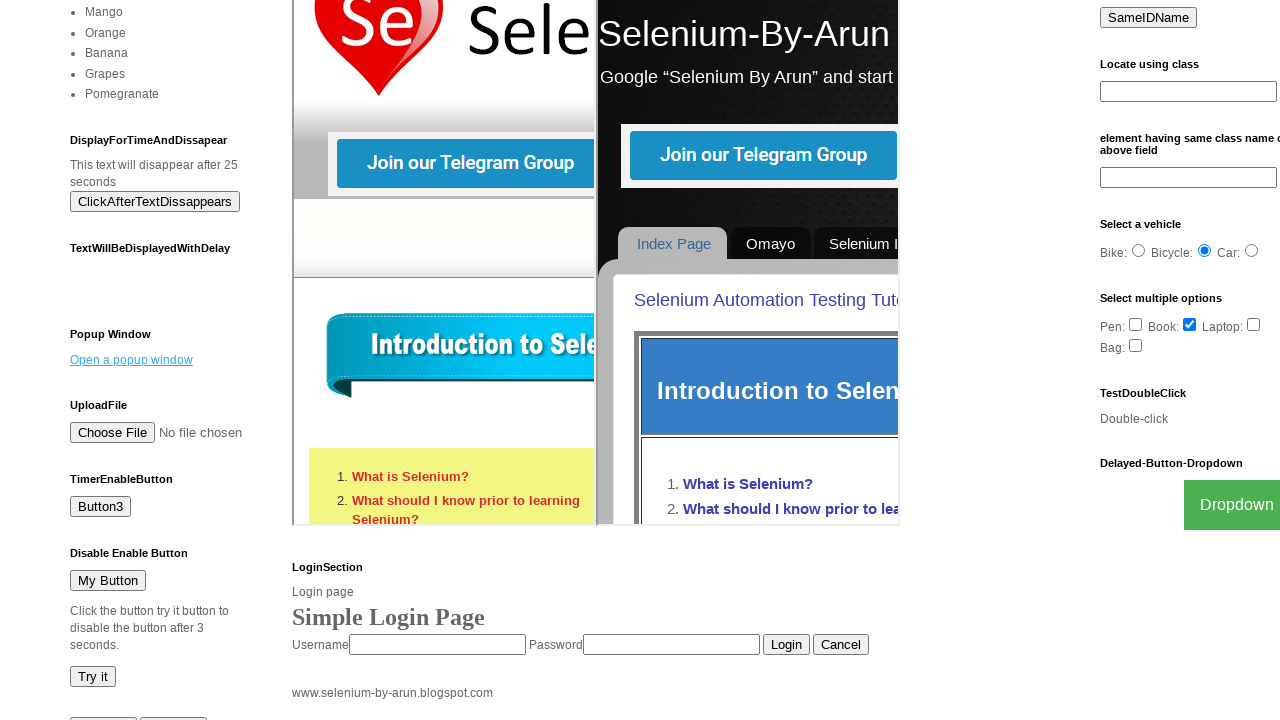

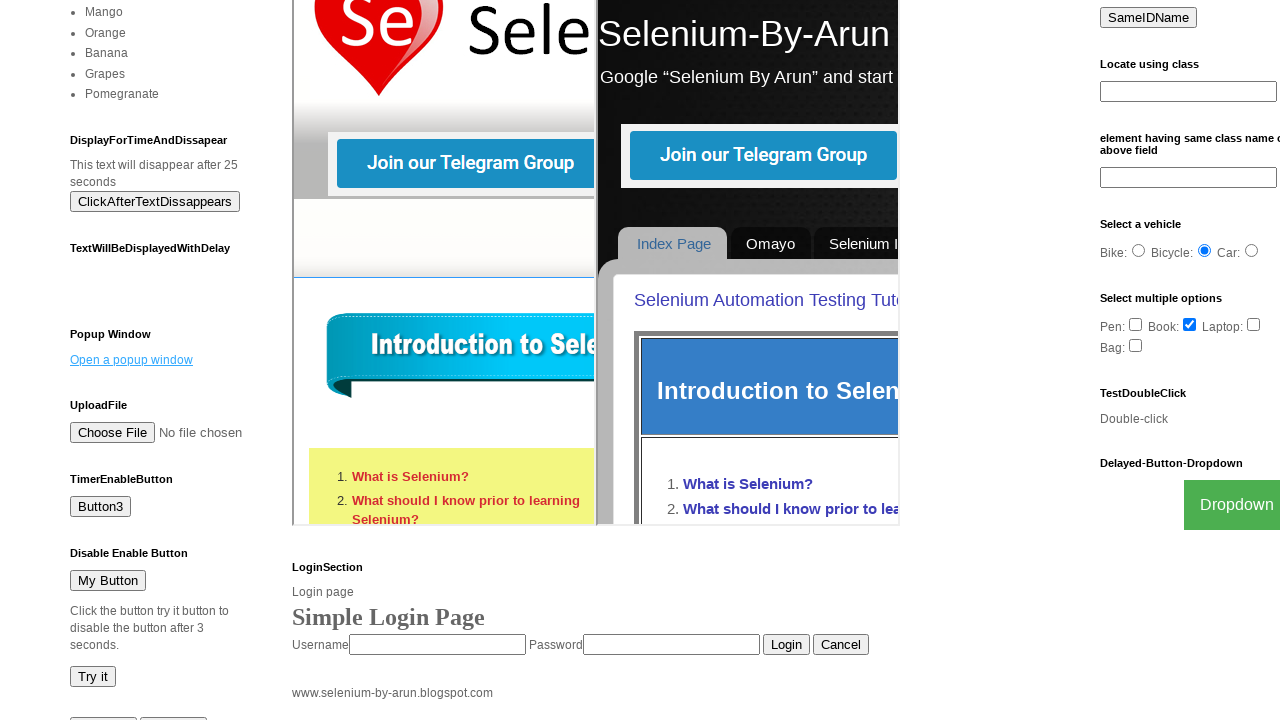